Tests multiple window handling by clicking a link that opens a new window, switching between windows, and verifying content in each window.

Starting URL: https://the-internet.herokuapp.com/windows

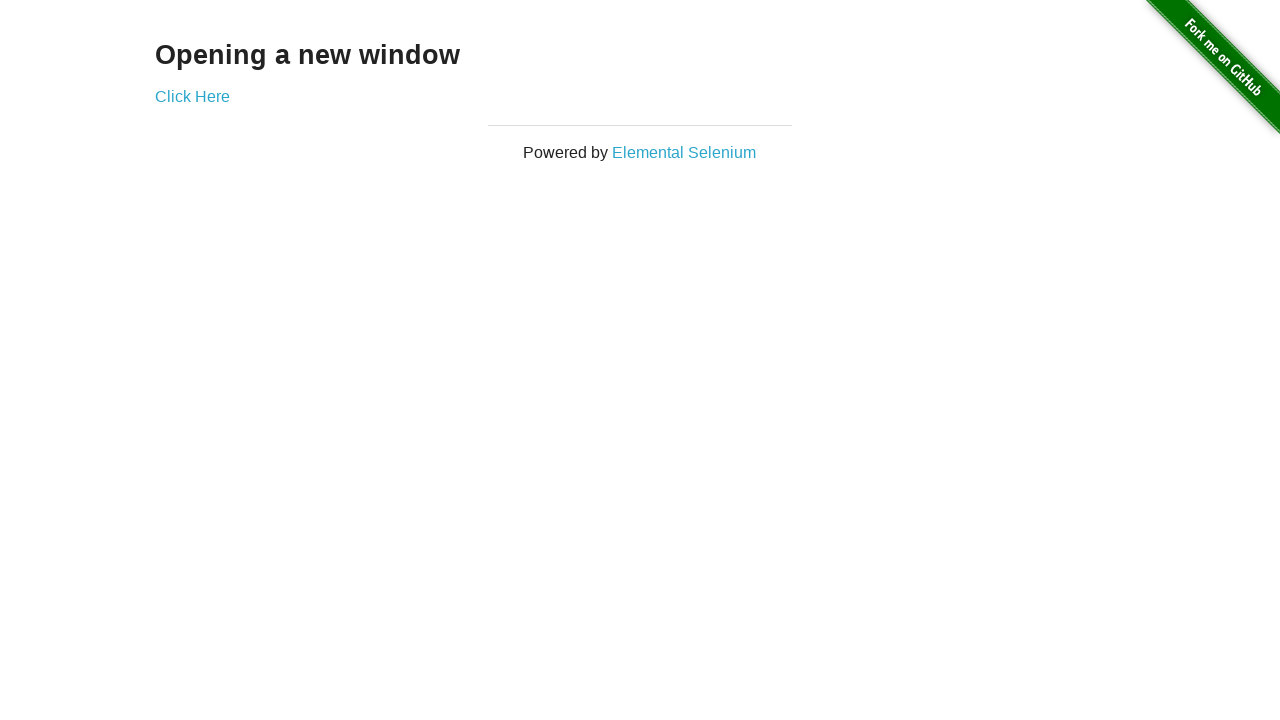

Clicked 'Click Here' link to open new window at (192, 96) on a:has-text('Click Here')
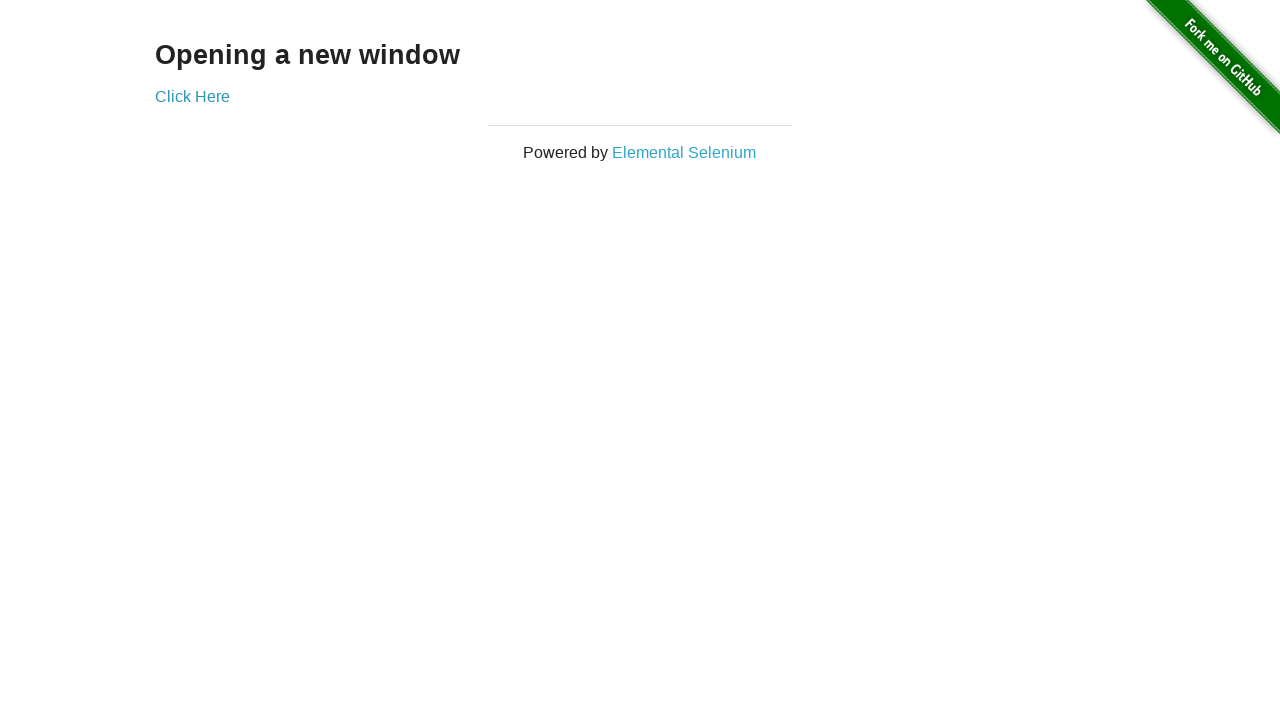

New window opened and captured
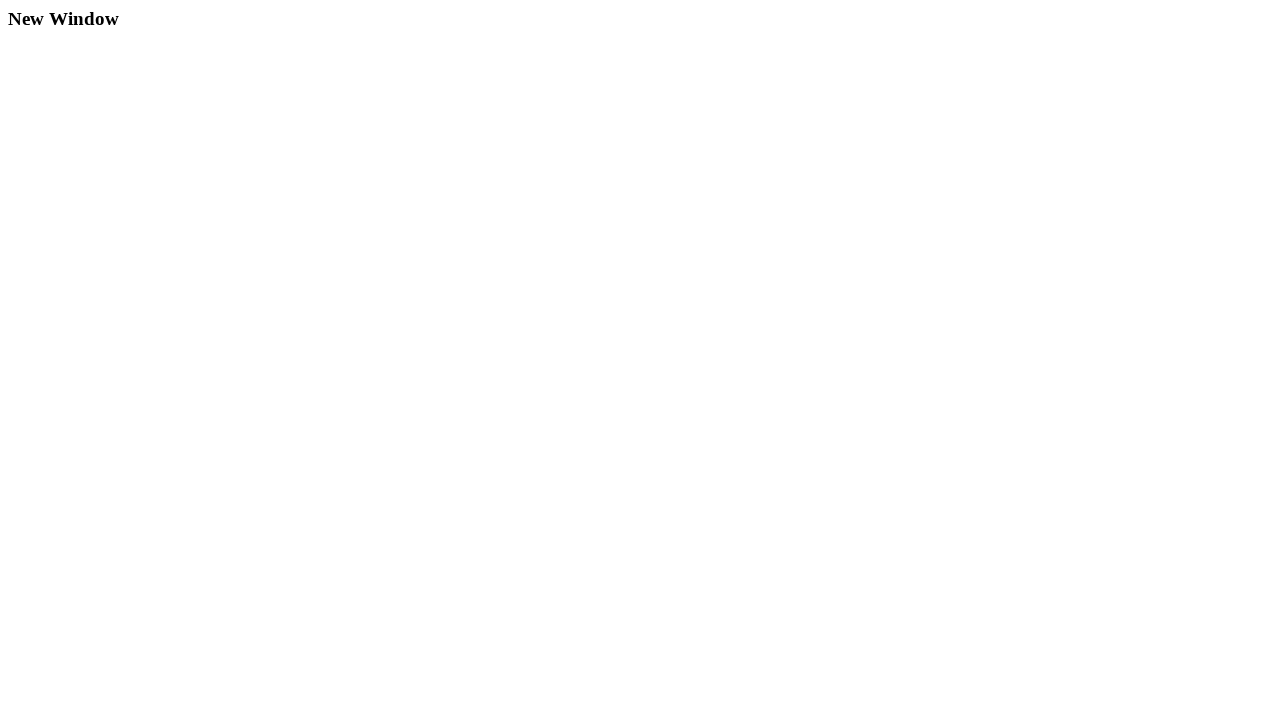

New window finished loading
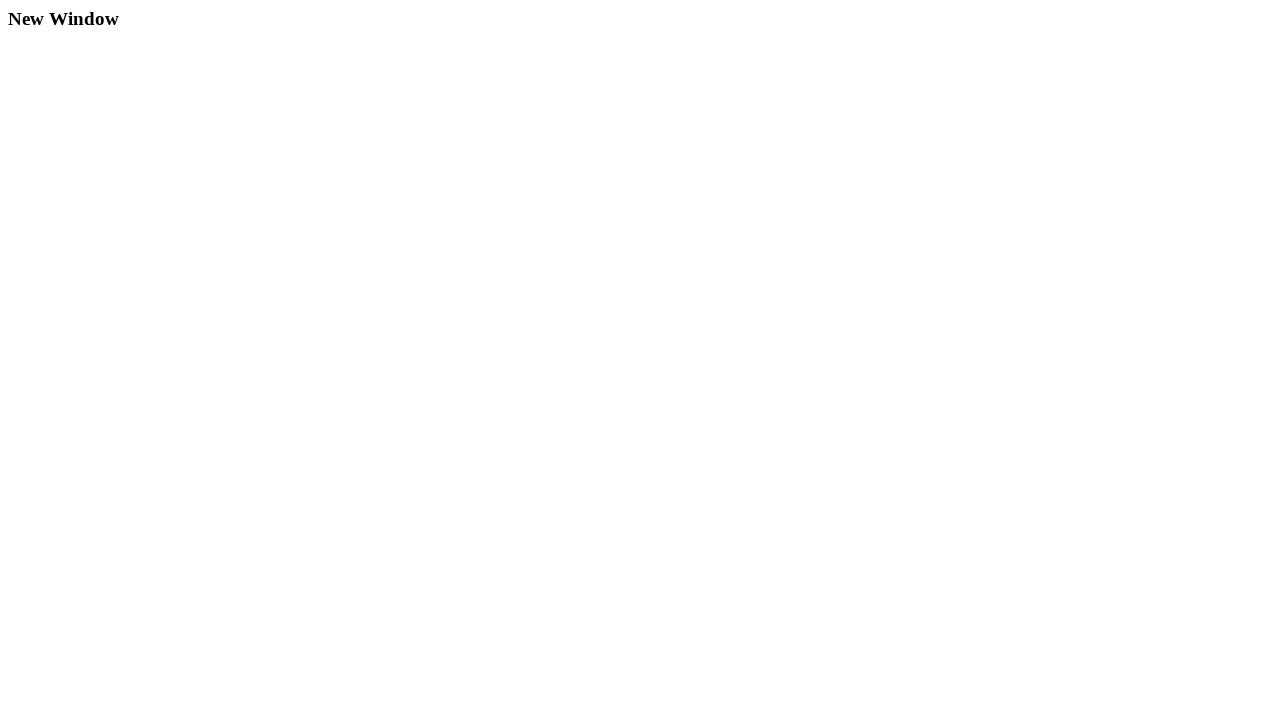

Verified new window contains 'New Window' text
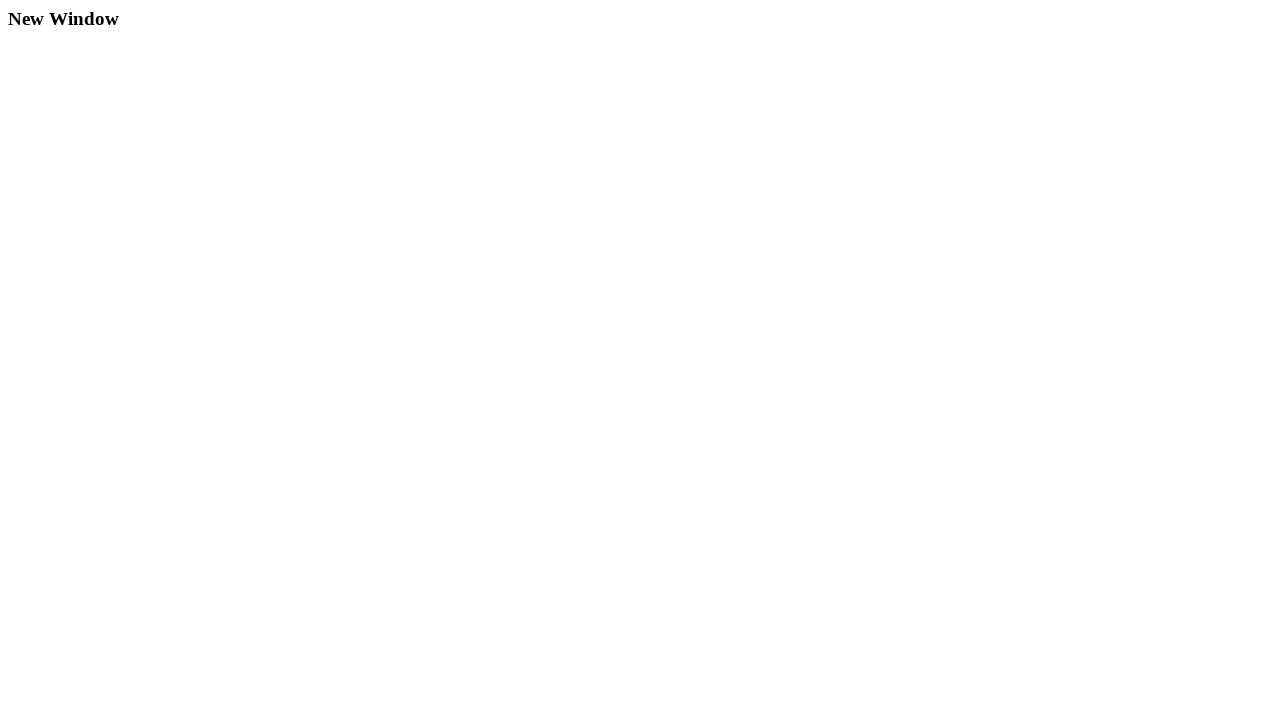

Verified original window title contains 'Internet'
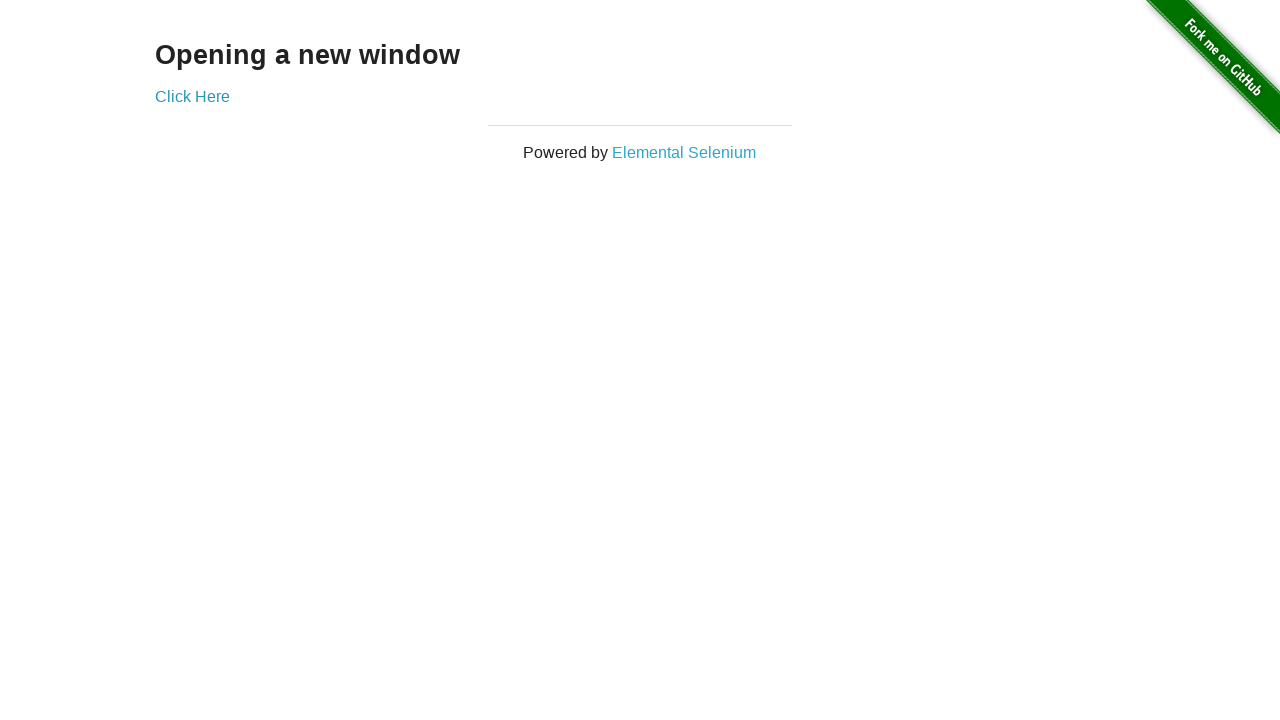

Closed new window
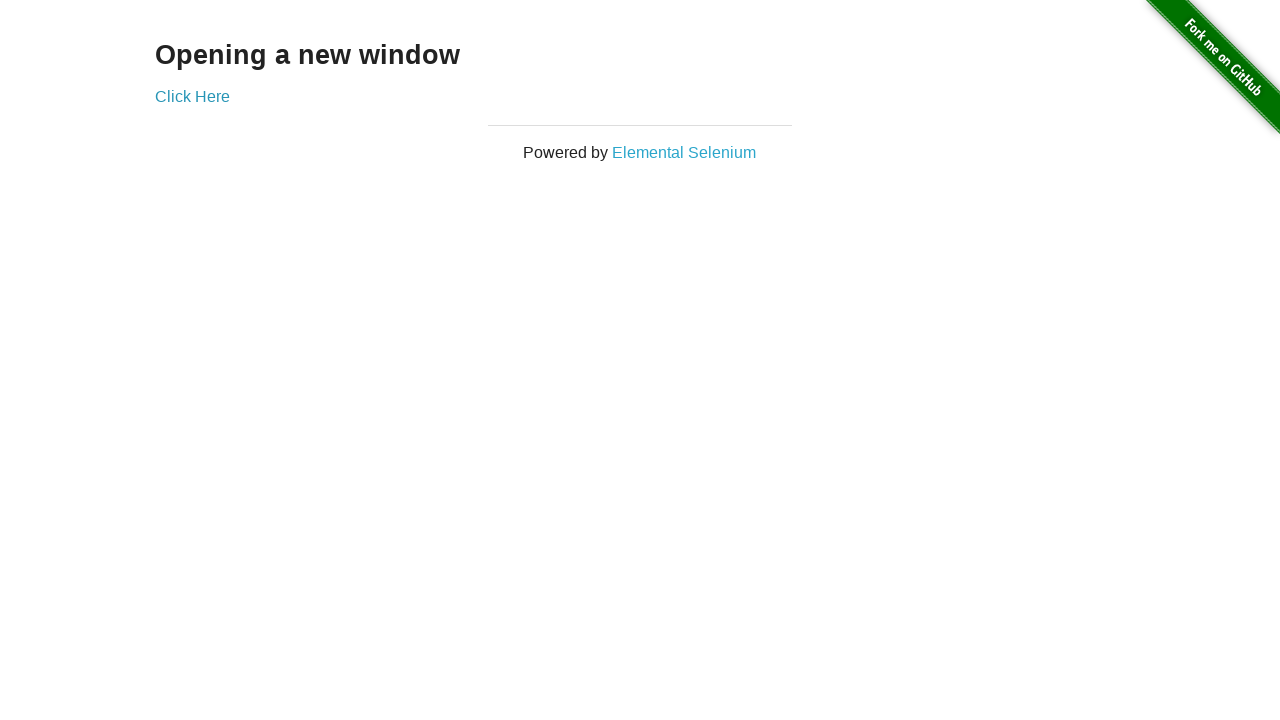

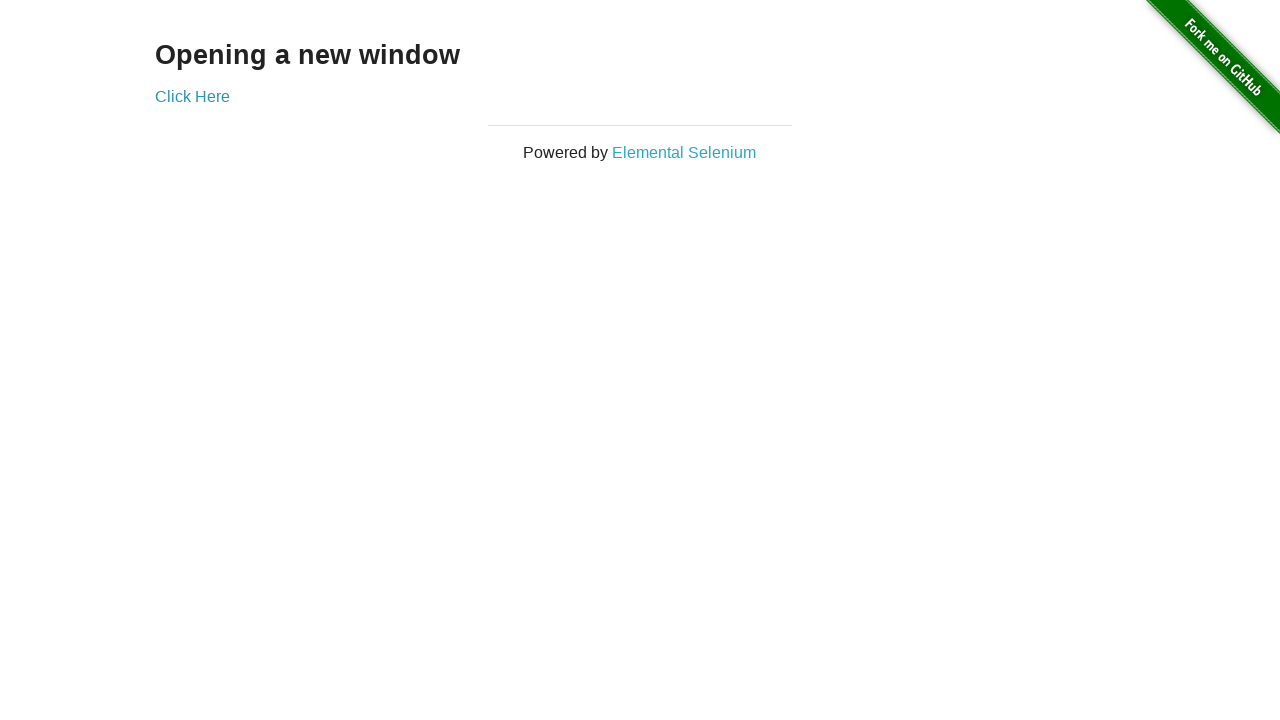